Tests checkbox functionality by clicking on BMW and Benz checkboxes and verifying their selection states

Starting URL: https://www.letskodeit.com/practice

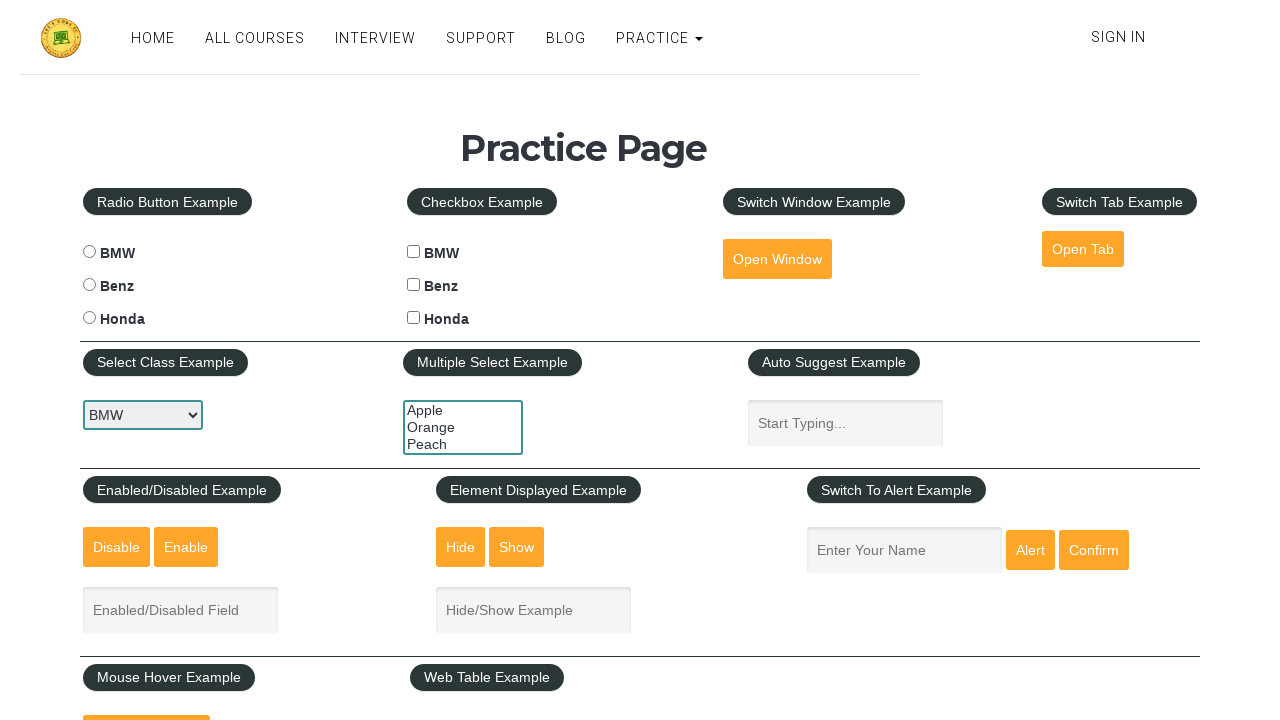

Clicked BMW checkbox at (414, 252) on #bmwcheck
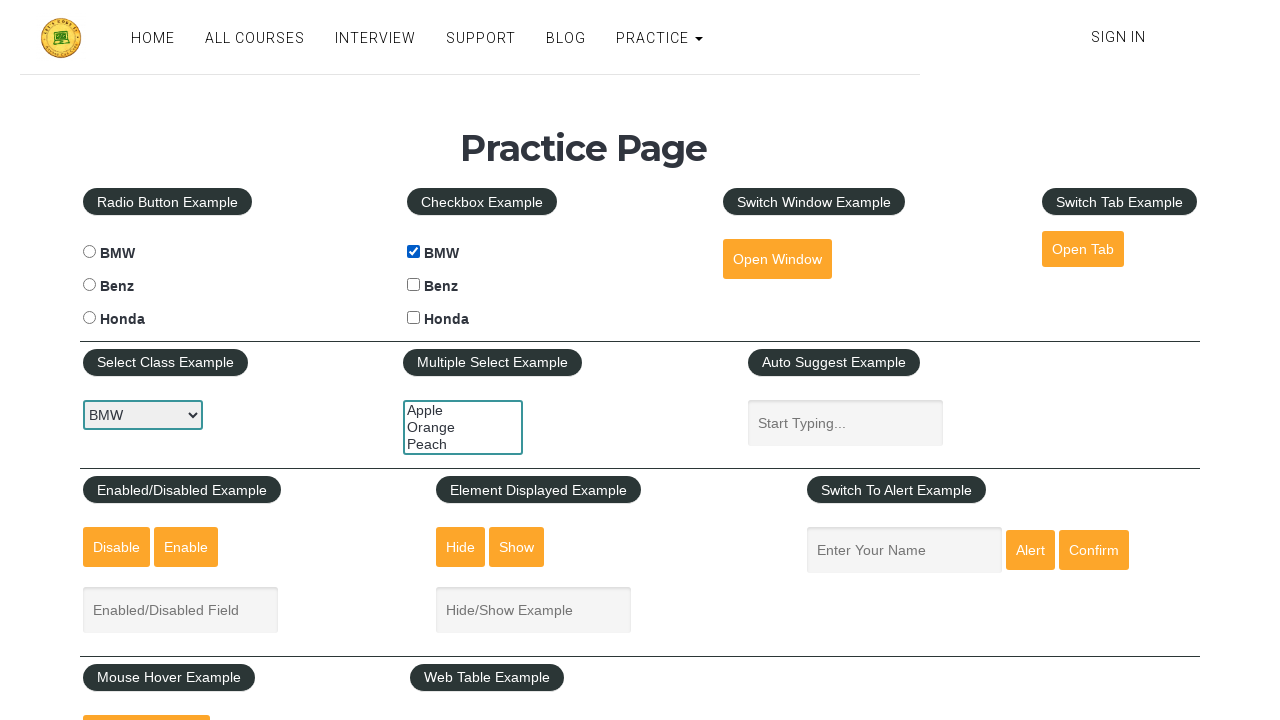

Verified BMW checkbox is selected
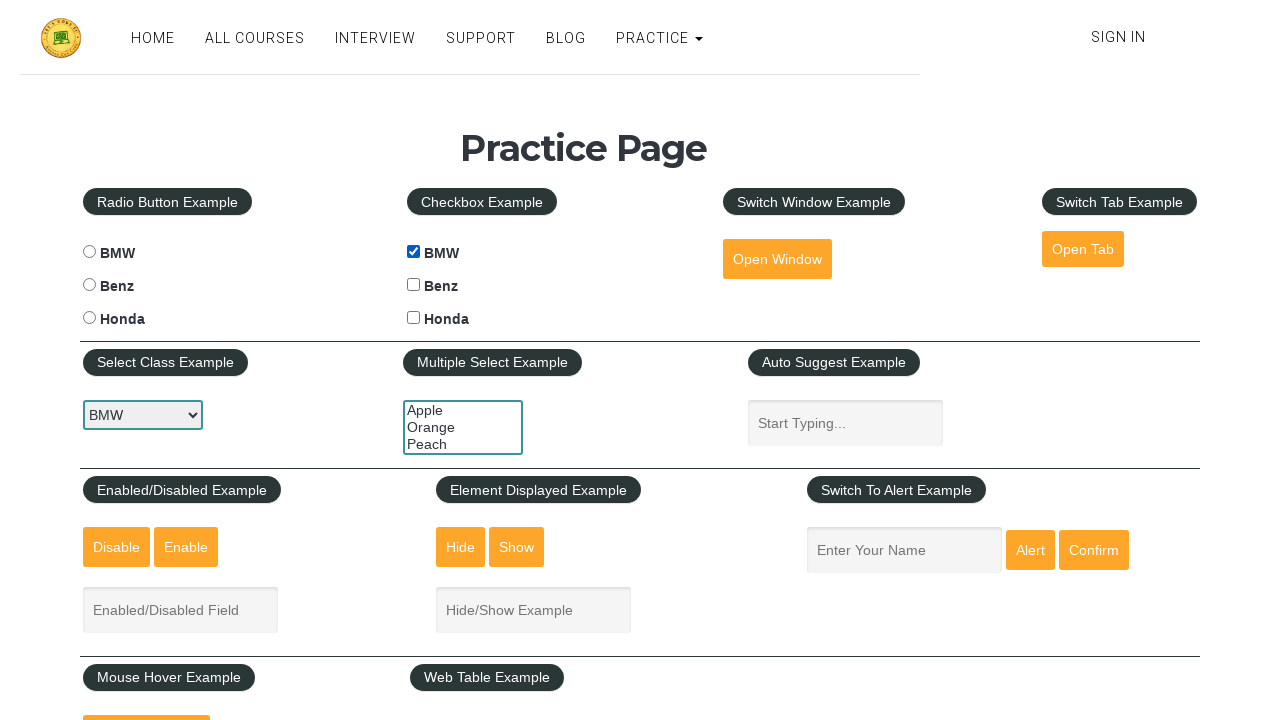

Clicked Benz checkbox at (414, 285) on #benzcheck
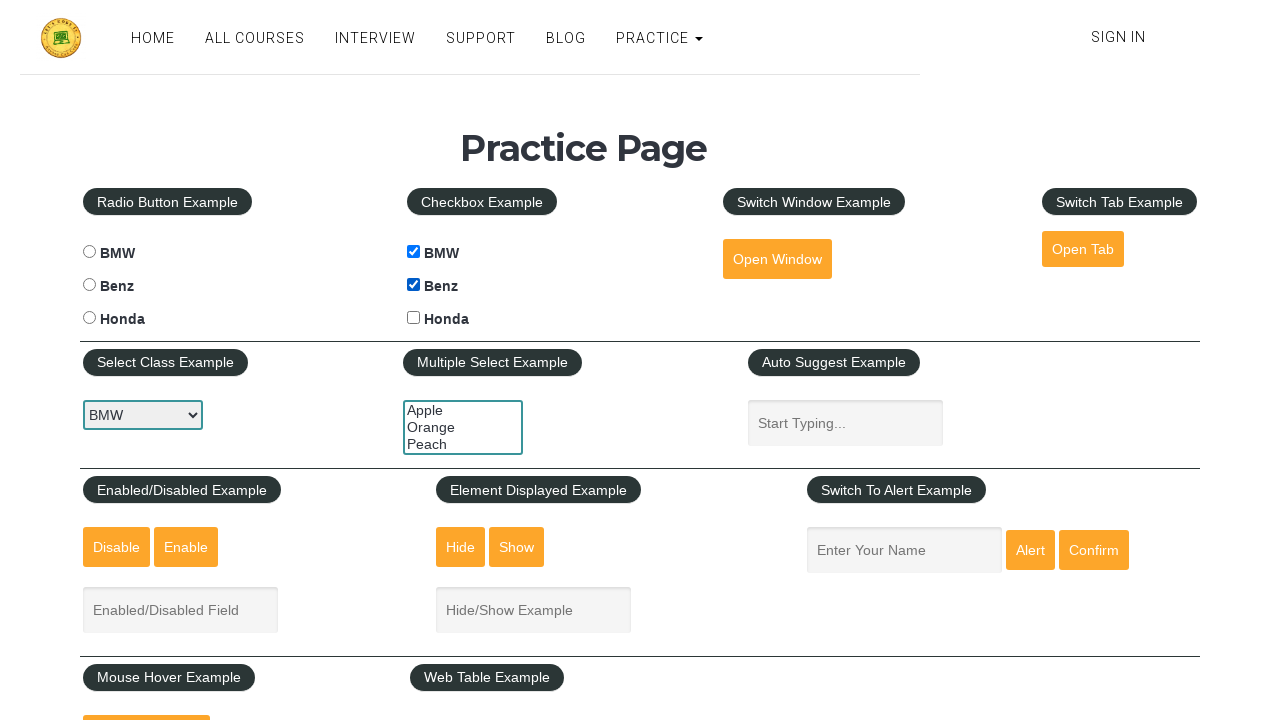

Verified Honda checkbox is not selected
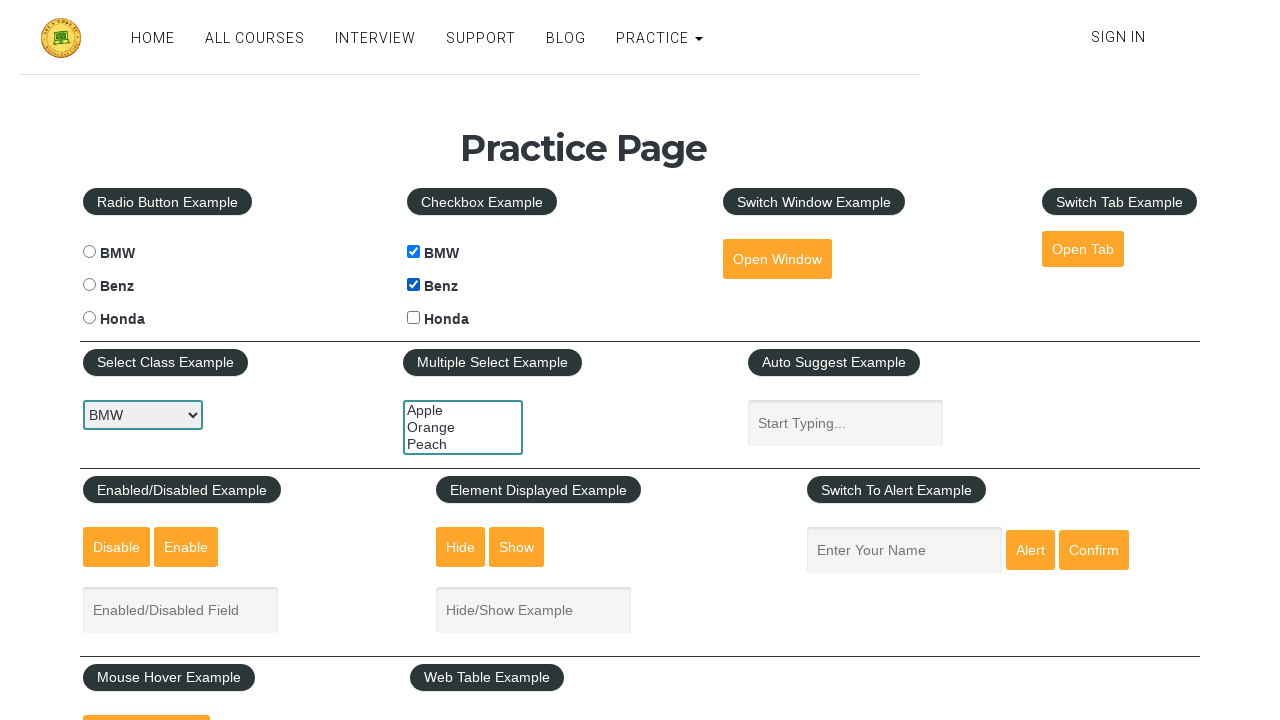

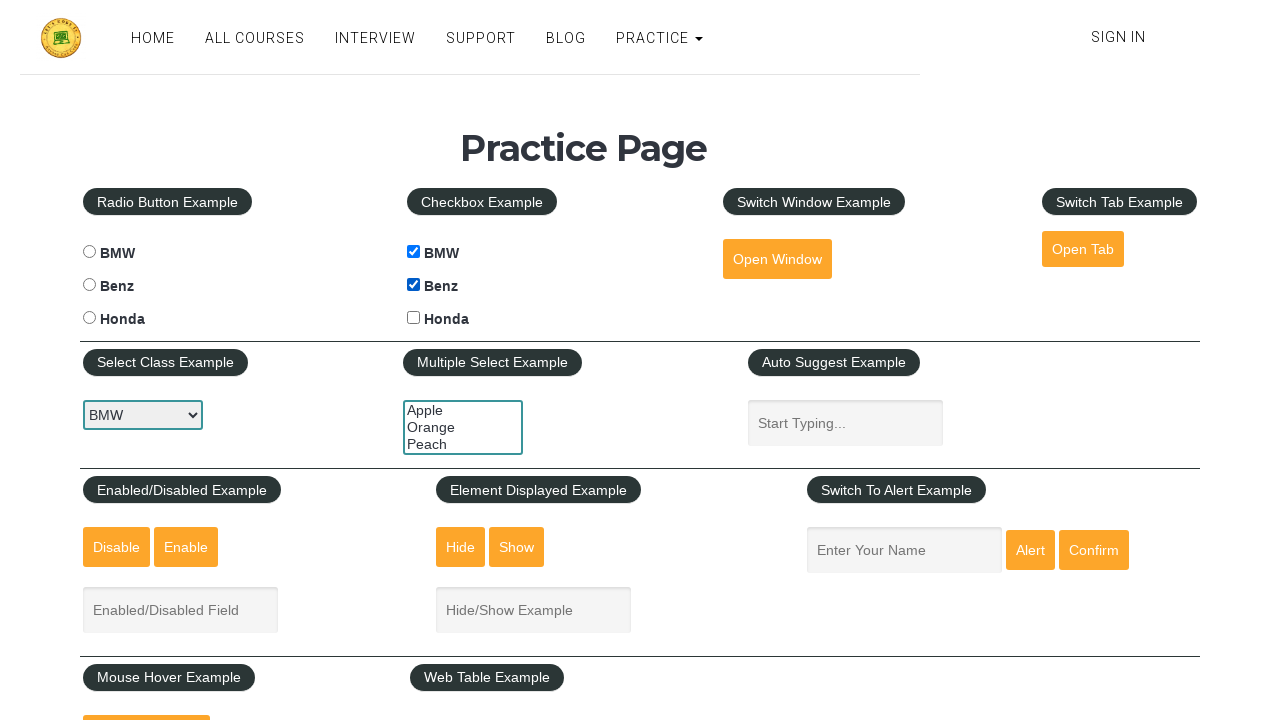